Tests that accessing online banking features without signing in redirects to the login page

Starting URL: http://zero.webappsecurity.com/index.html

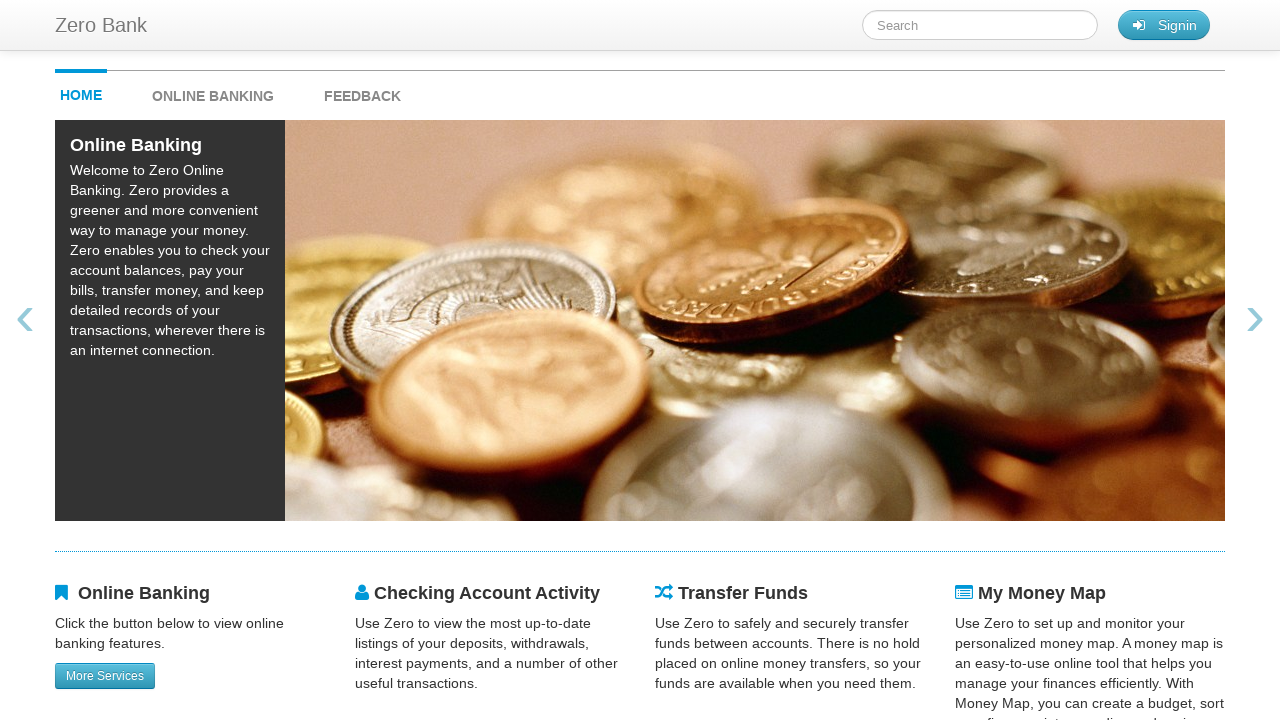

Clicked on Online Banking link at (213, 96) on xpath=//strong[contains(text(),'Online Banking')]
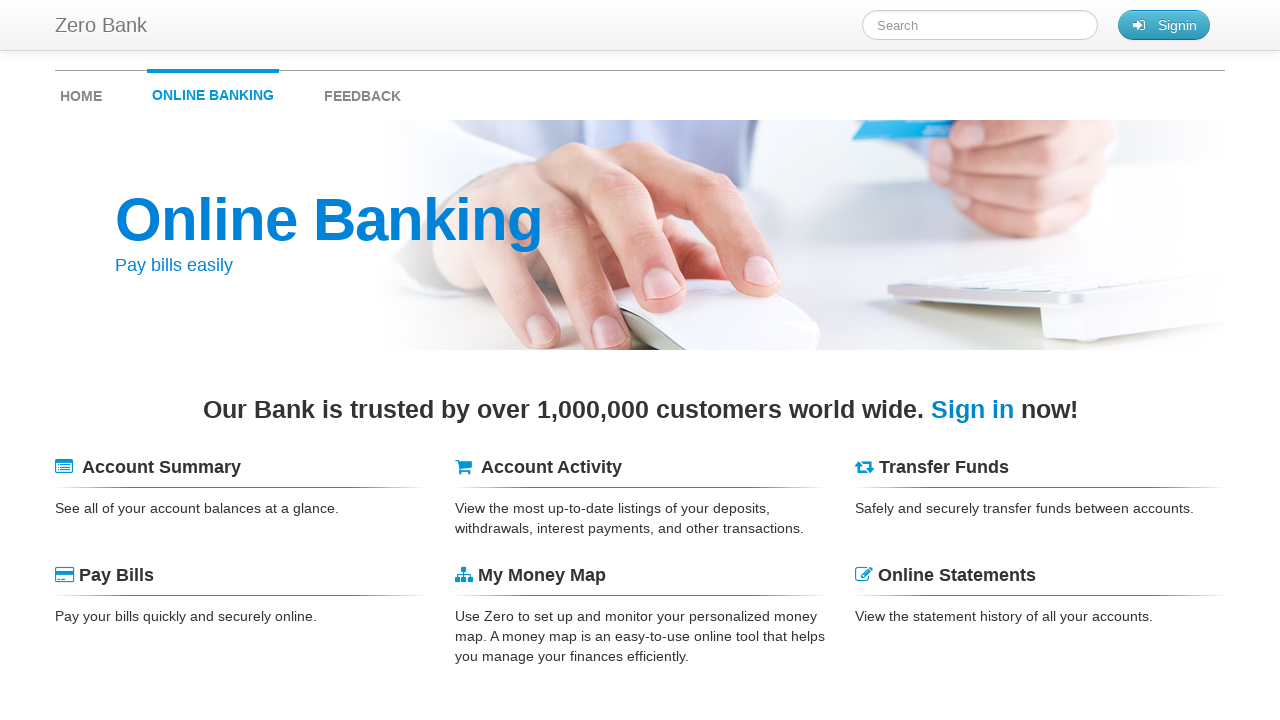

Clicked on Account Summary without signing in at (162, 467) on //span[contains(text(),'Account Summary')]
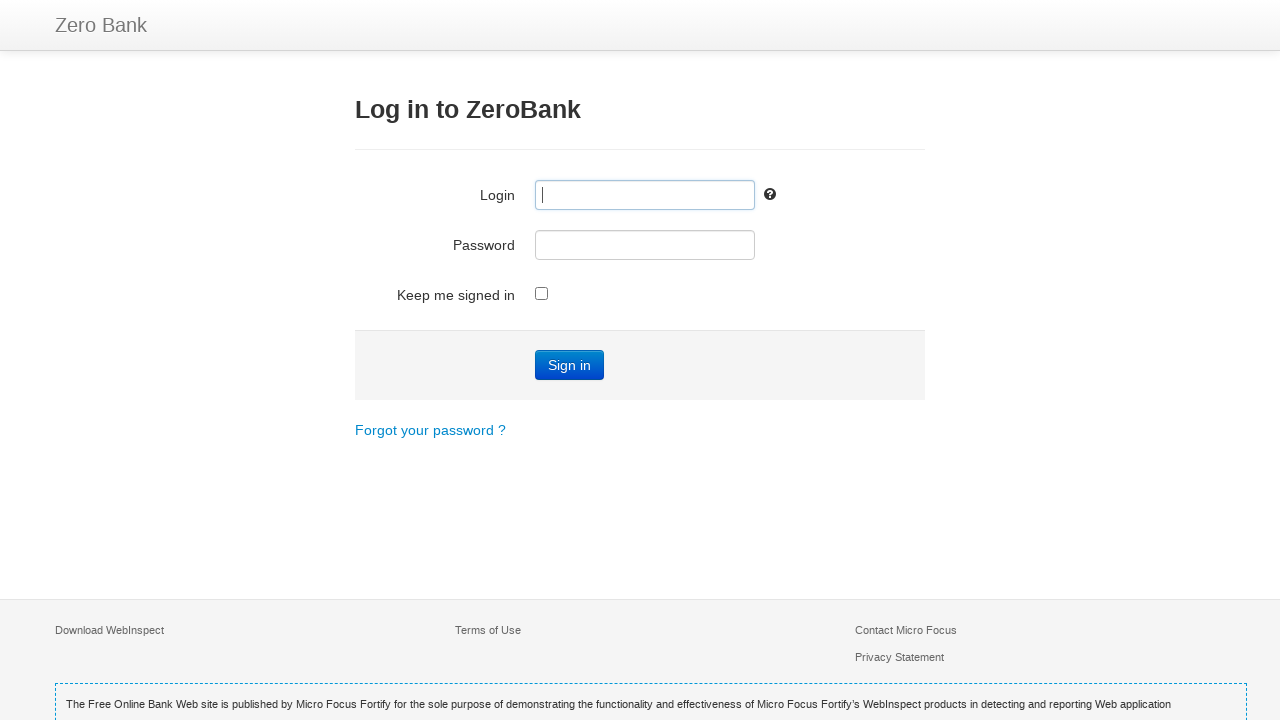

Verified redirect to login page for Account Summary
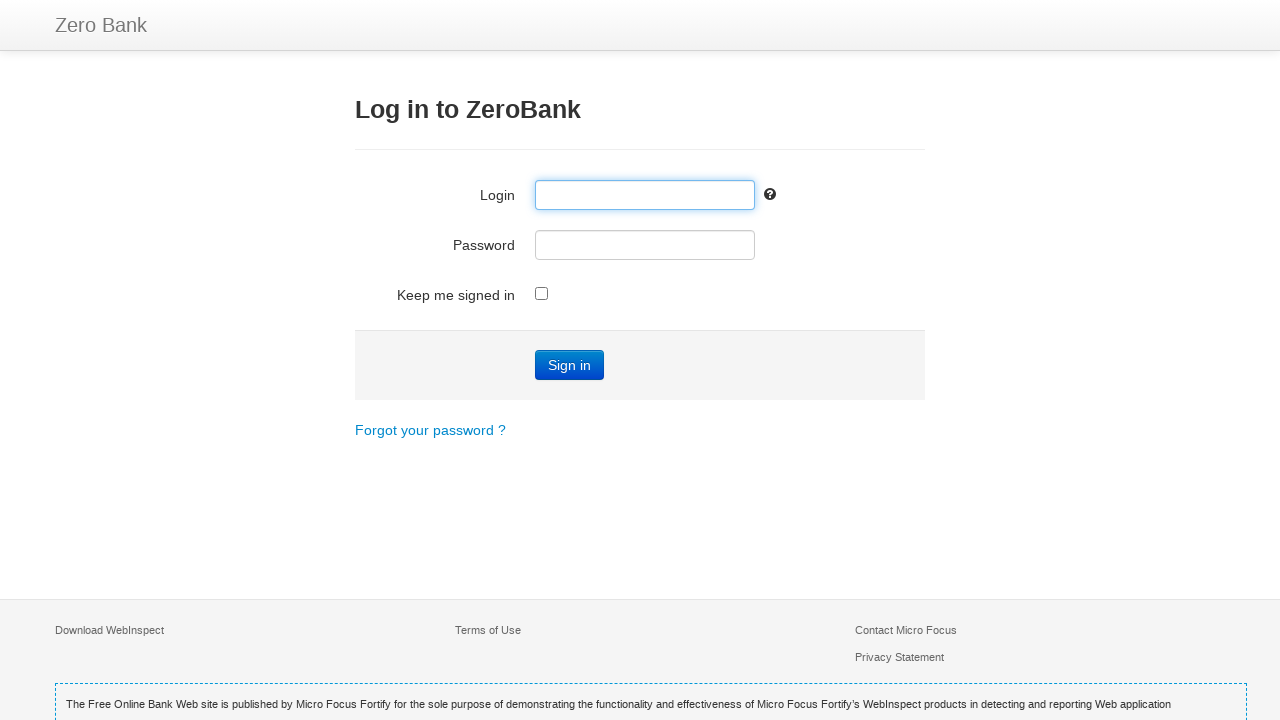

Navigated back after testing Account Summary
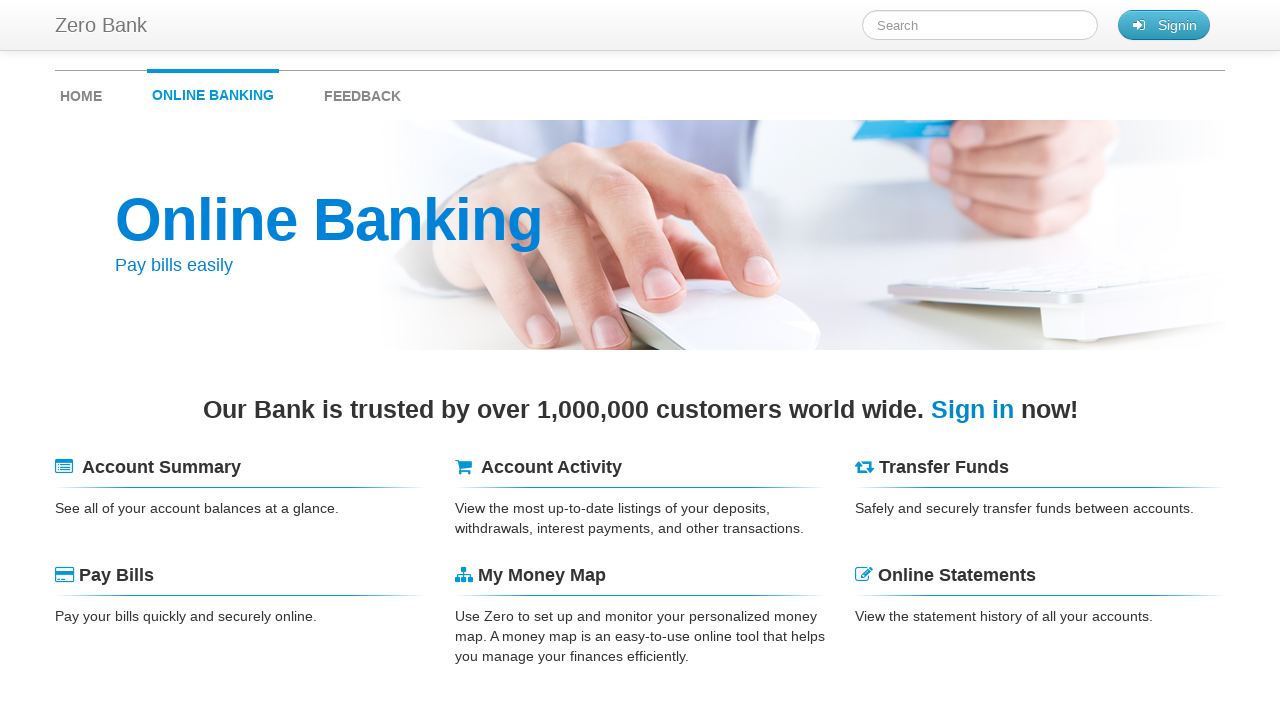

Clicked on Account Activity without signing in at (552, 467) on //span[contains(text(),'Account Activity')]
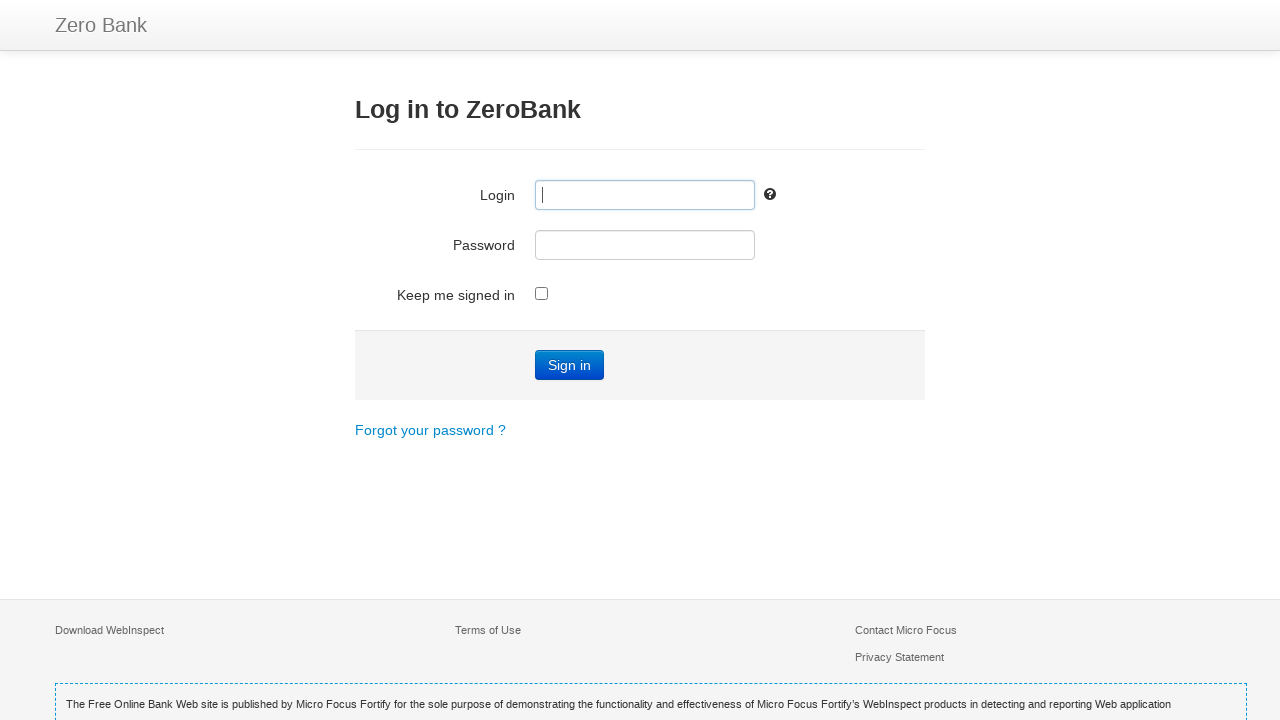

Verified redirect to login page for Account Activity
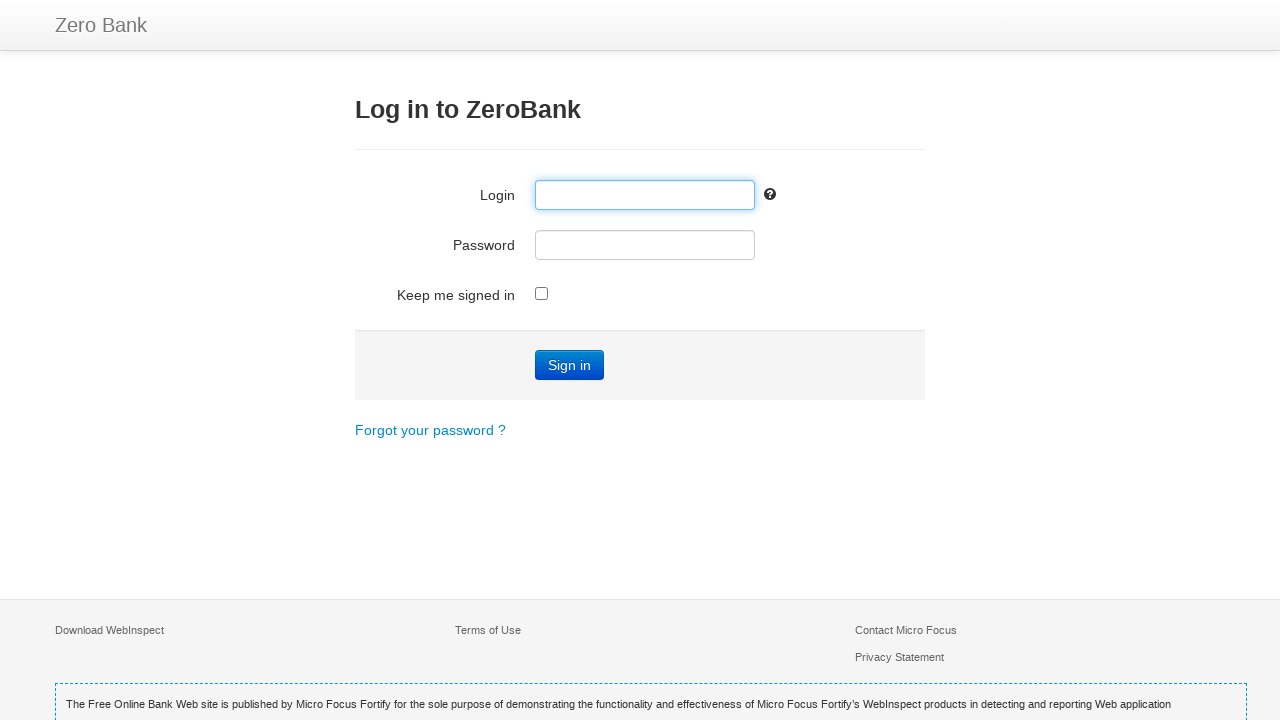

Navigated back after testing Account Activity
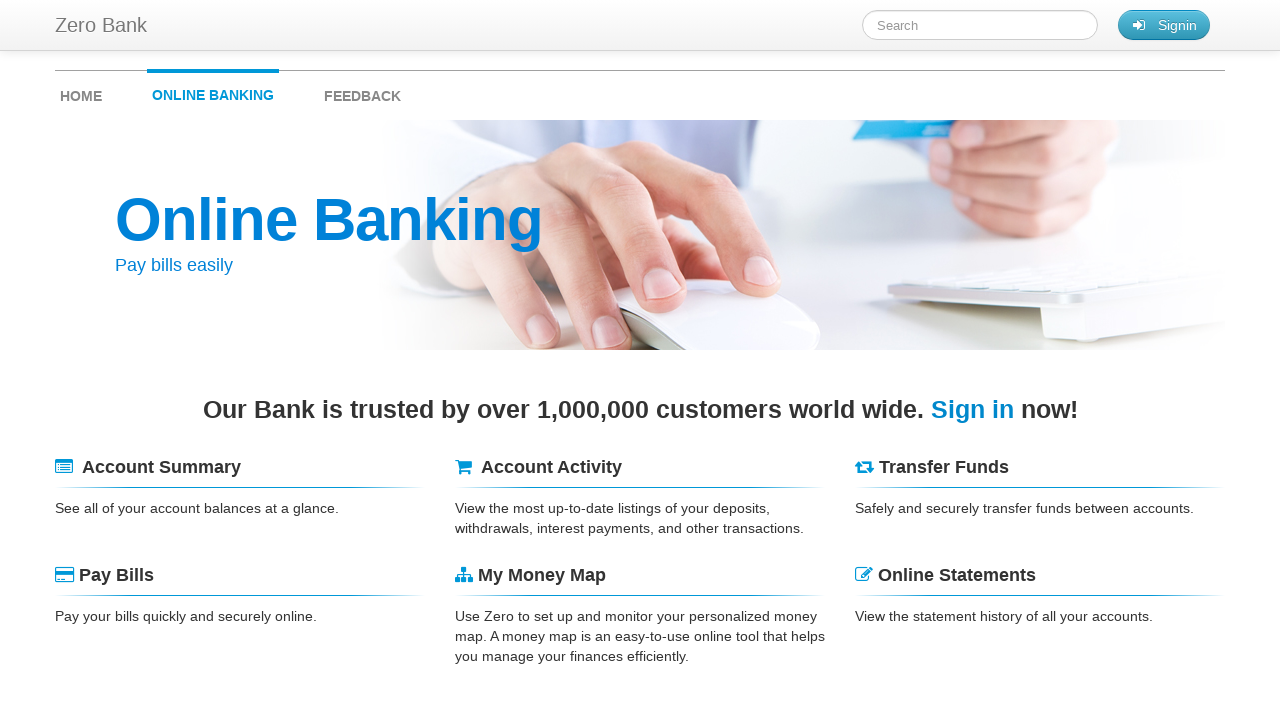

Clicked on Transfer Funds without signing in at (944, 467) on //span[contains(text(),'Transfer Funds')]
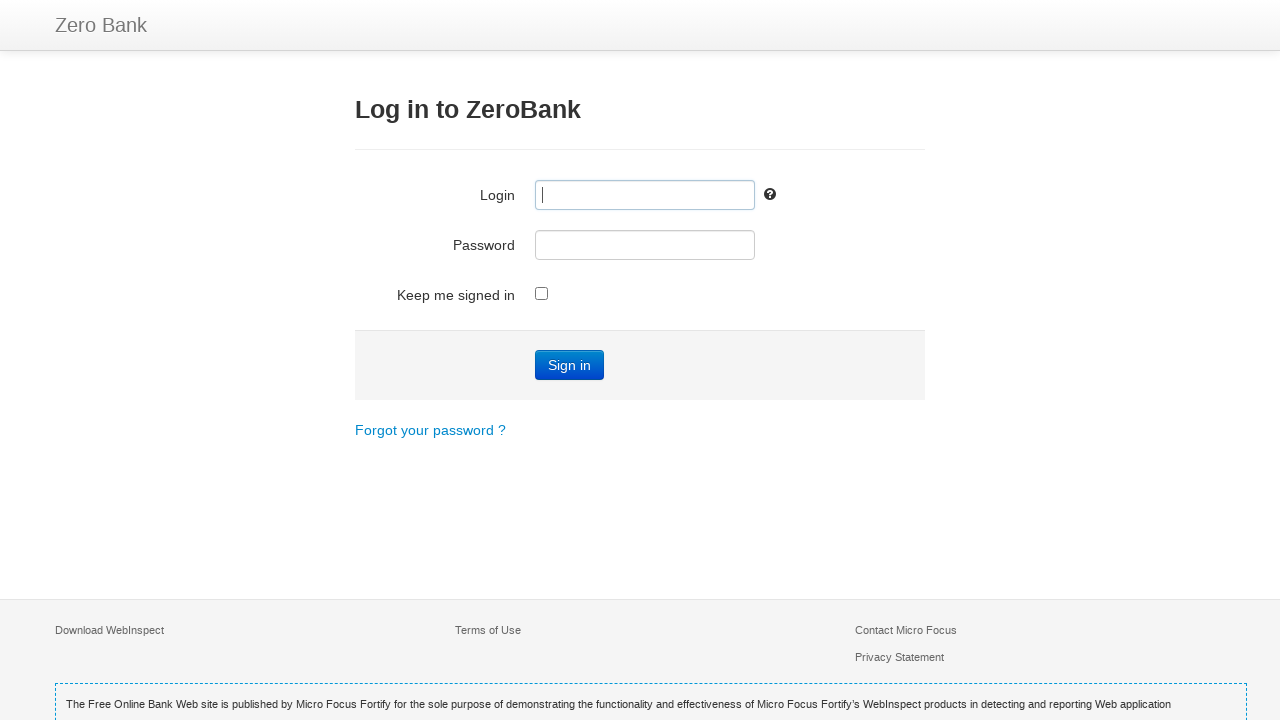

Verified redirect to login page for Transfer Funds
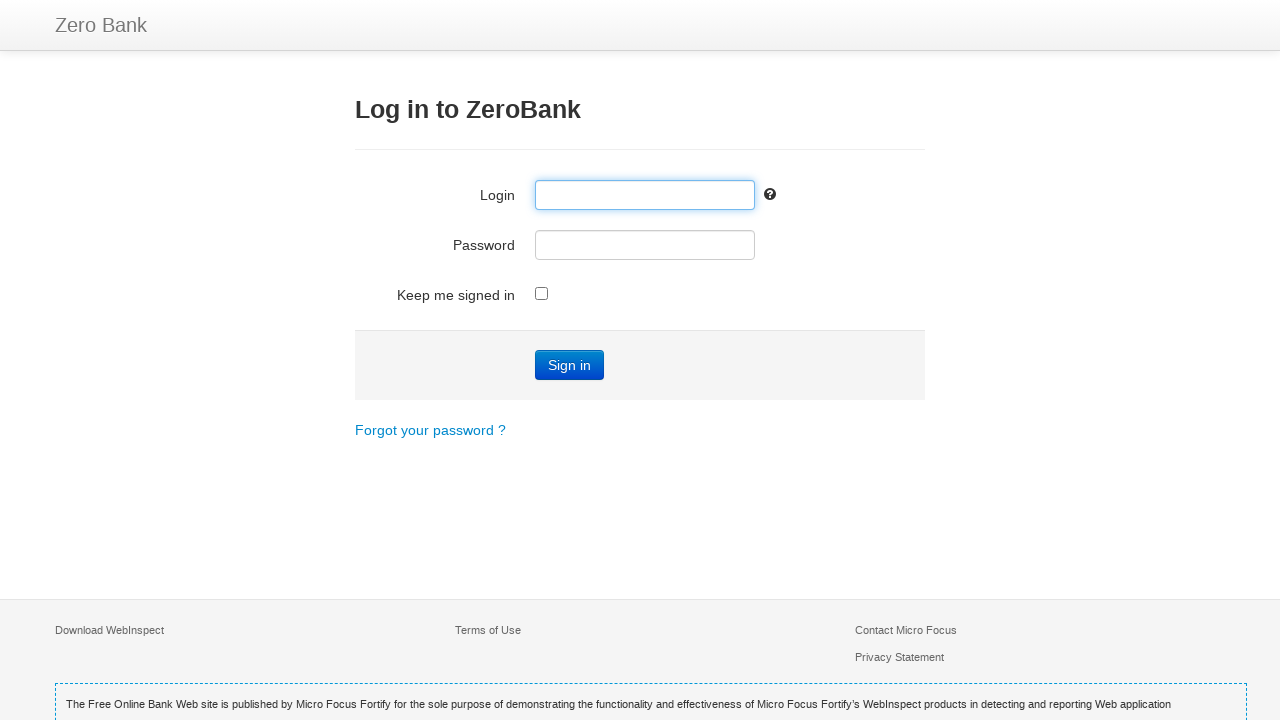

Navigated back after testing Transfer Funds
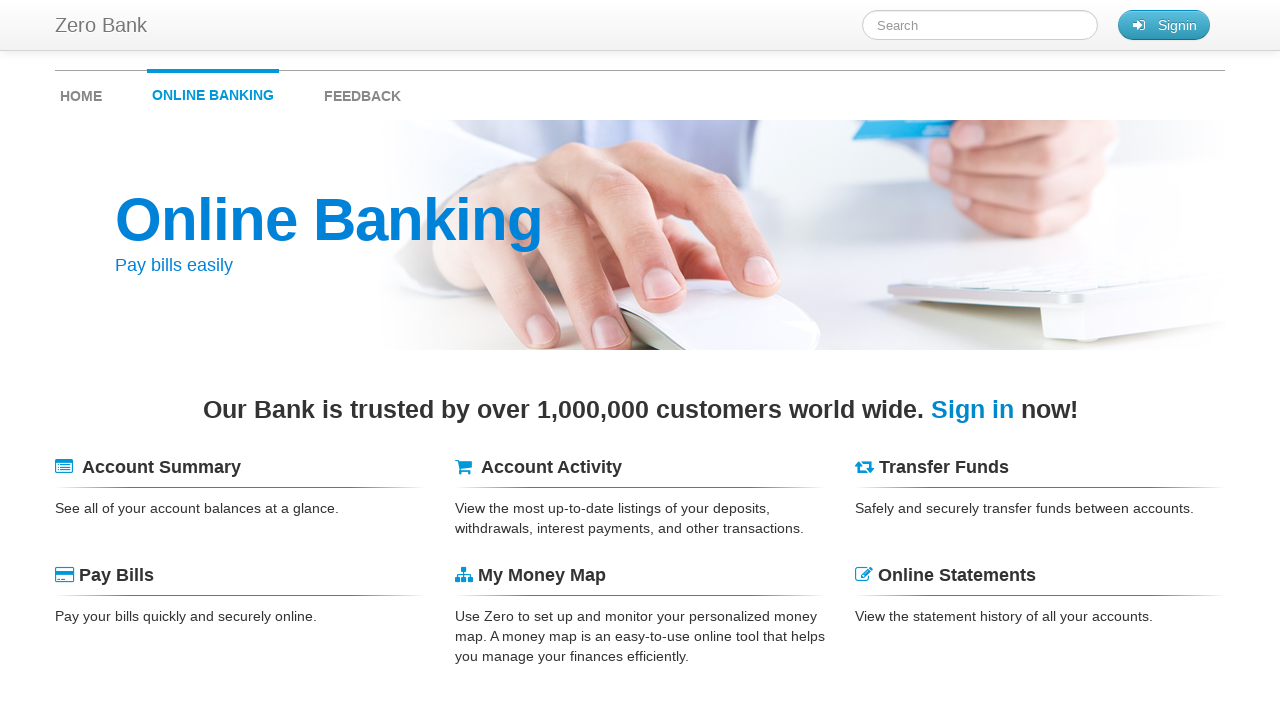

Clicked on Pay Bills without signing in at (116, 575) on //span[contains(text(),'Pay Bills')]
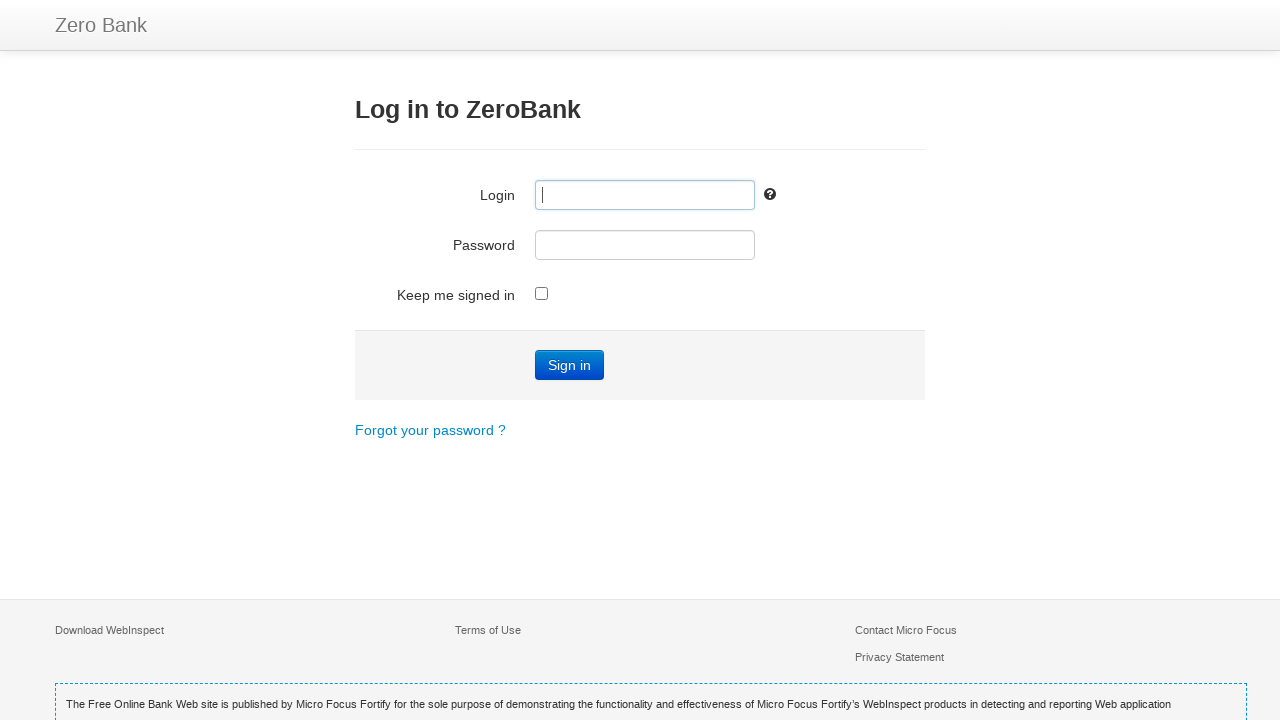

Verified redirect to login page for Pay Bills
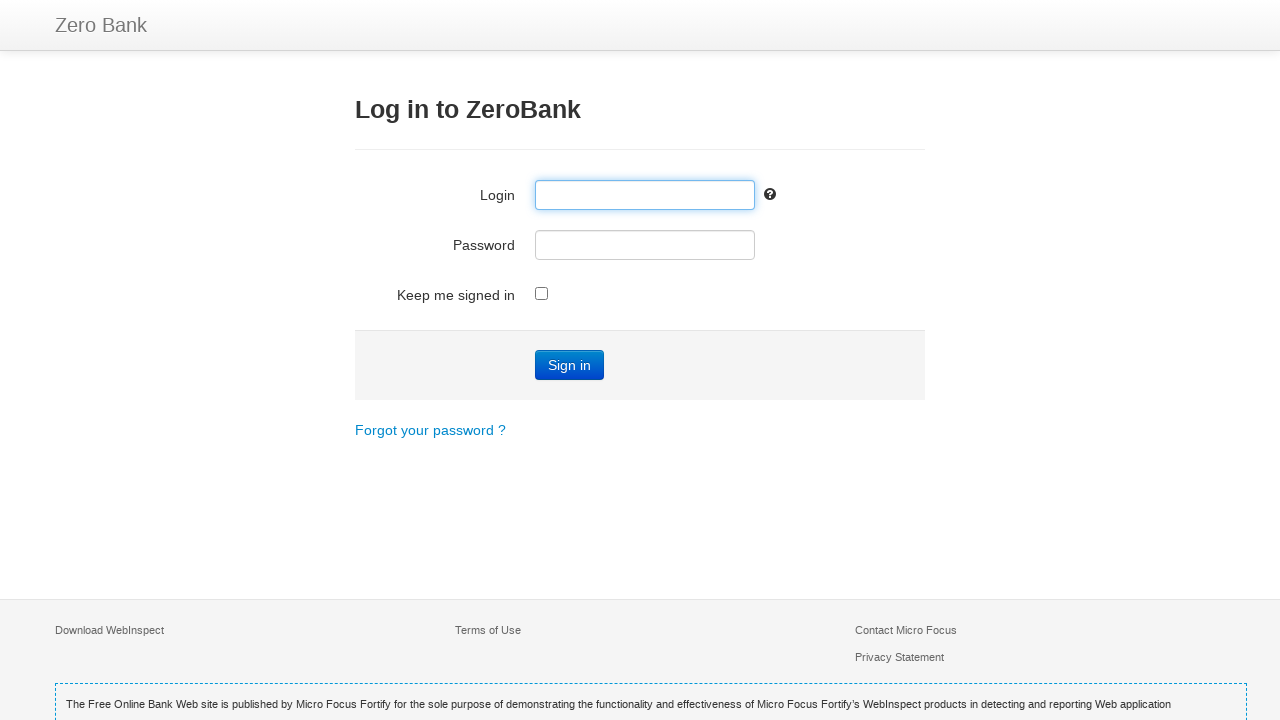

Navigated back after testing Pay Bills
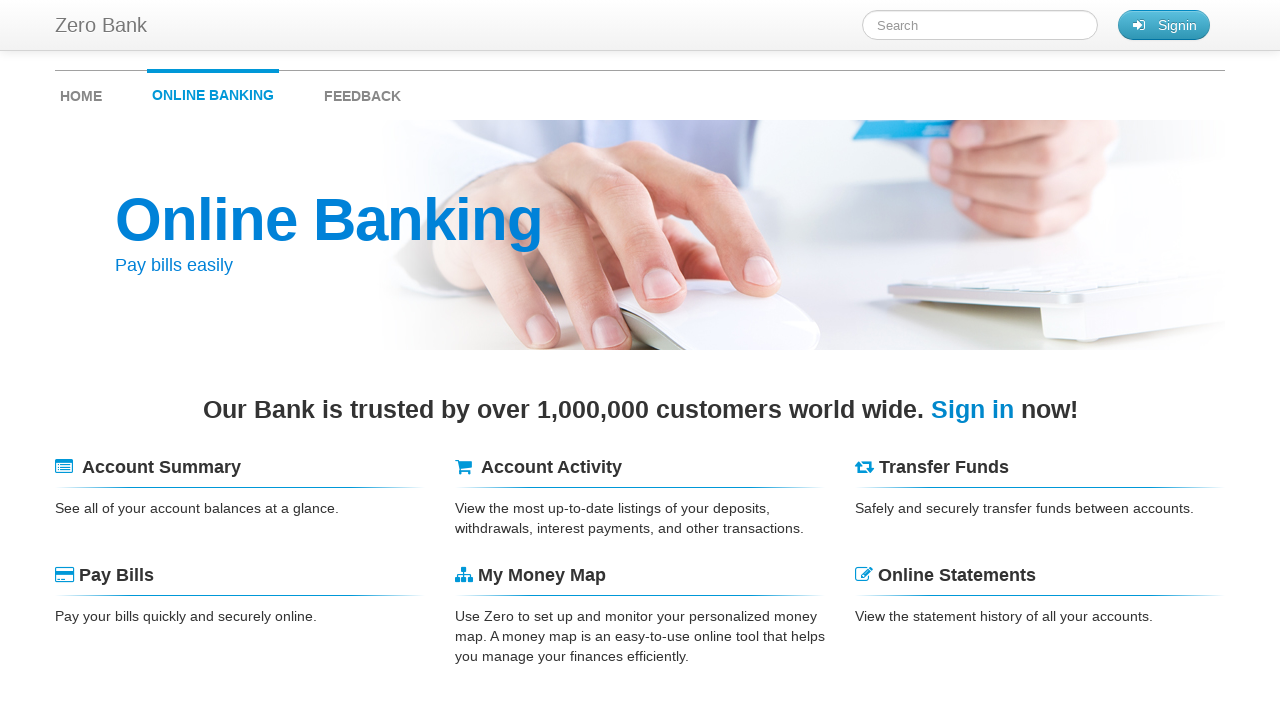

Clicked on My Money Map without signing in at (542, 575) on //span[contains(text(),'My Money Map')]
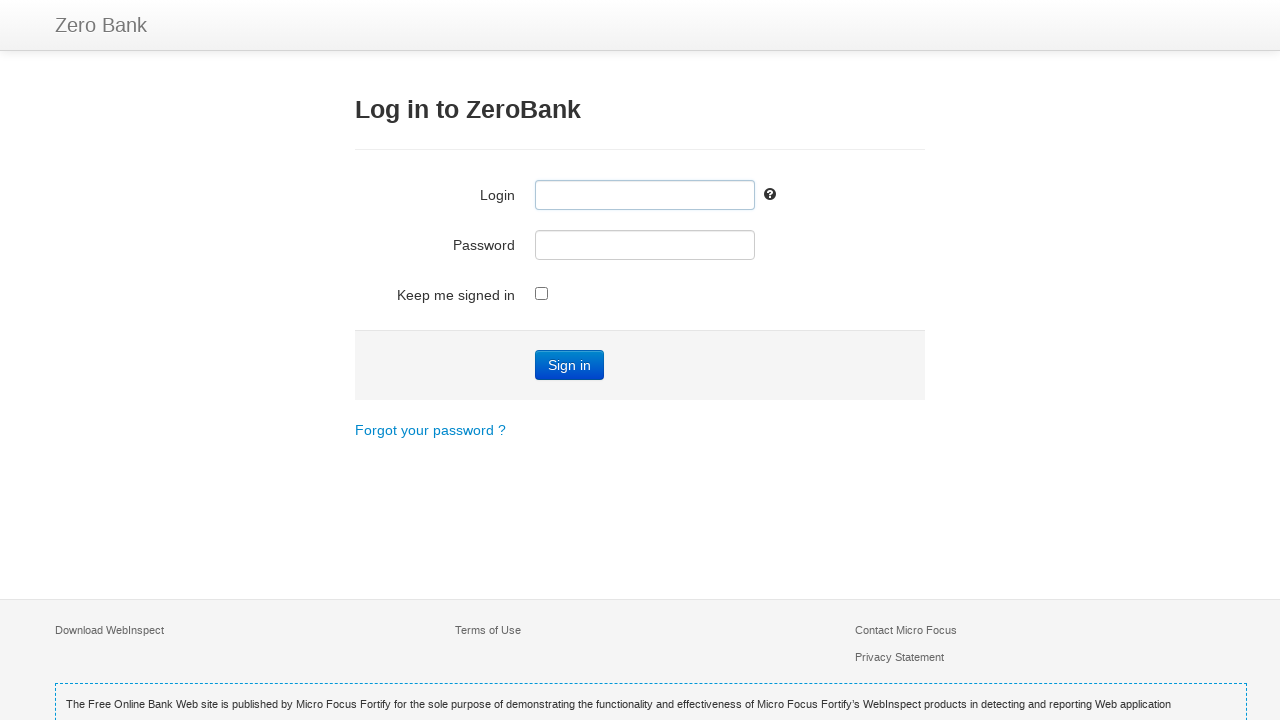

Verified redirect to login page for My Money Map
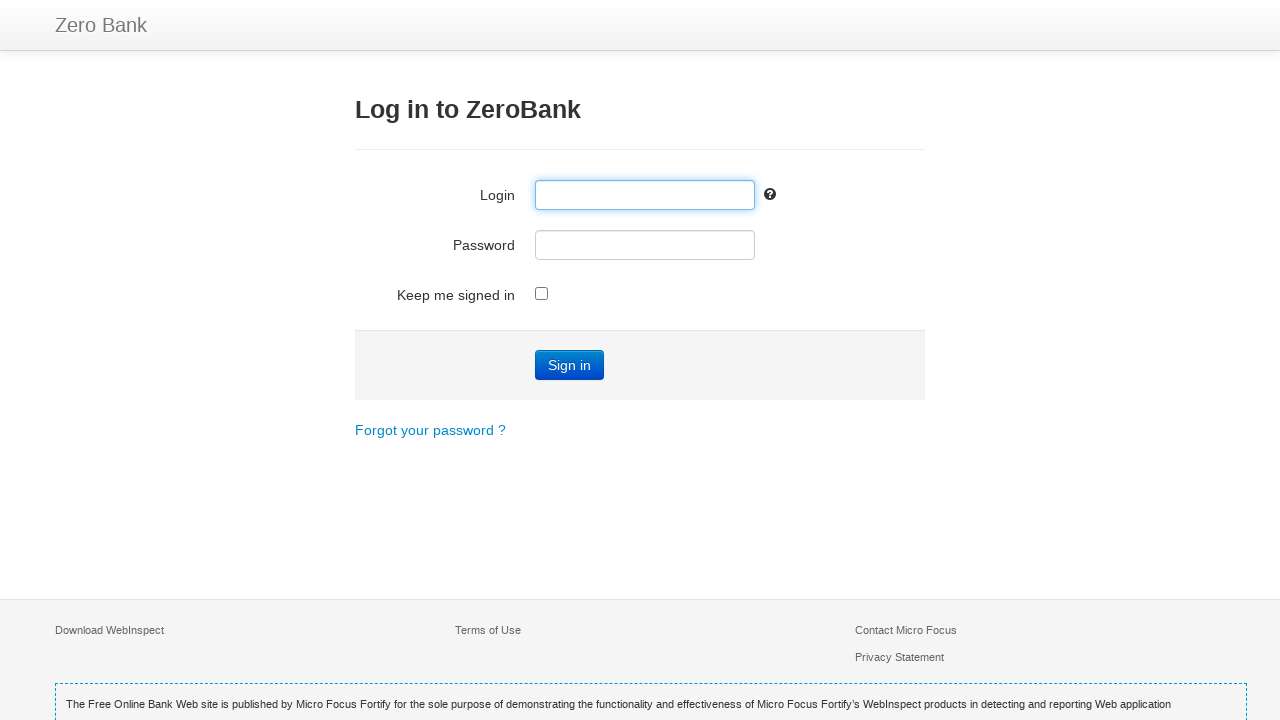

Navigated back after testing My Money Map
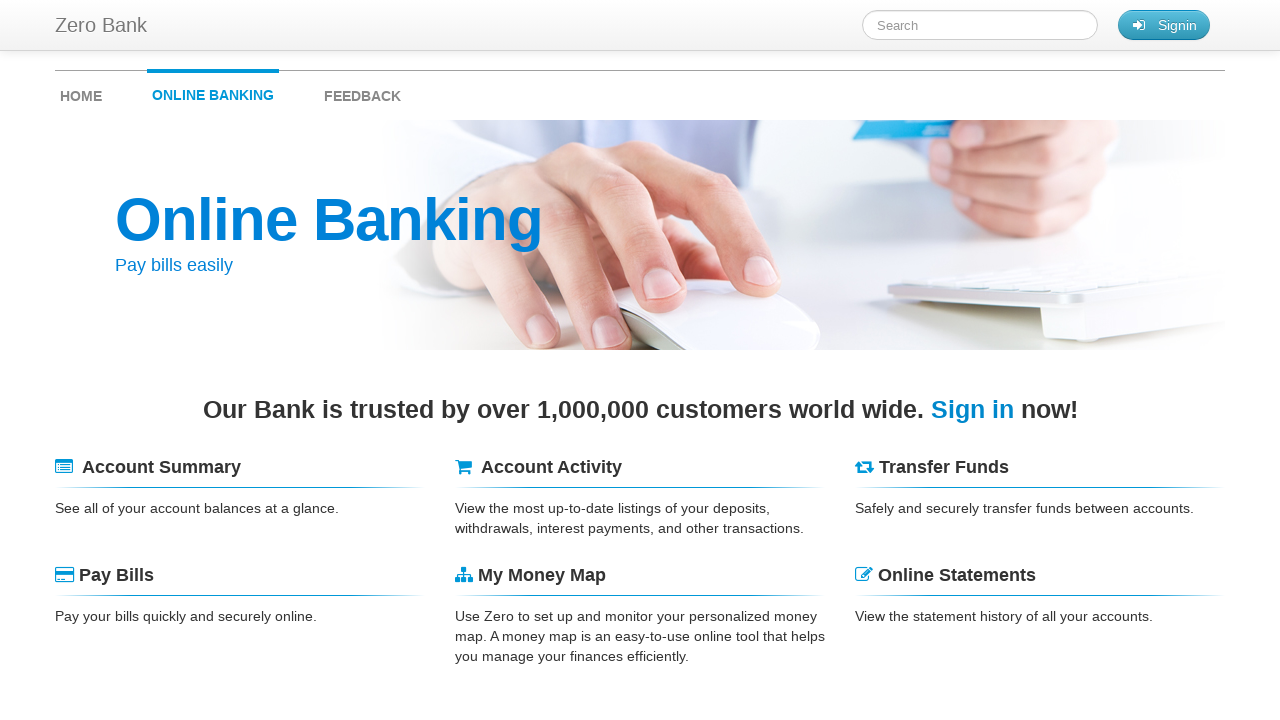

Clicked on Online Statements without signing in at (957, 575) on //span[contains(text(),'Online Statements')]
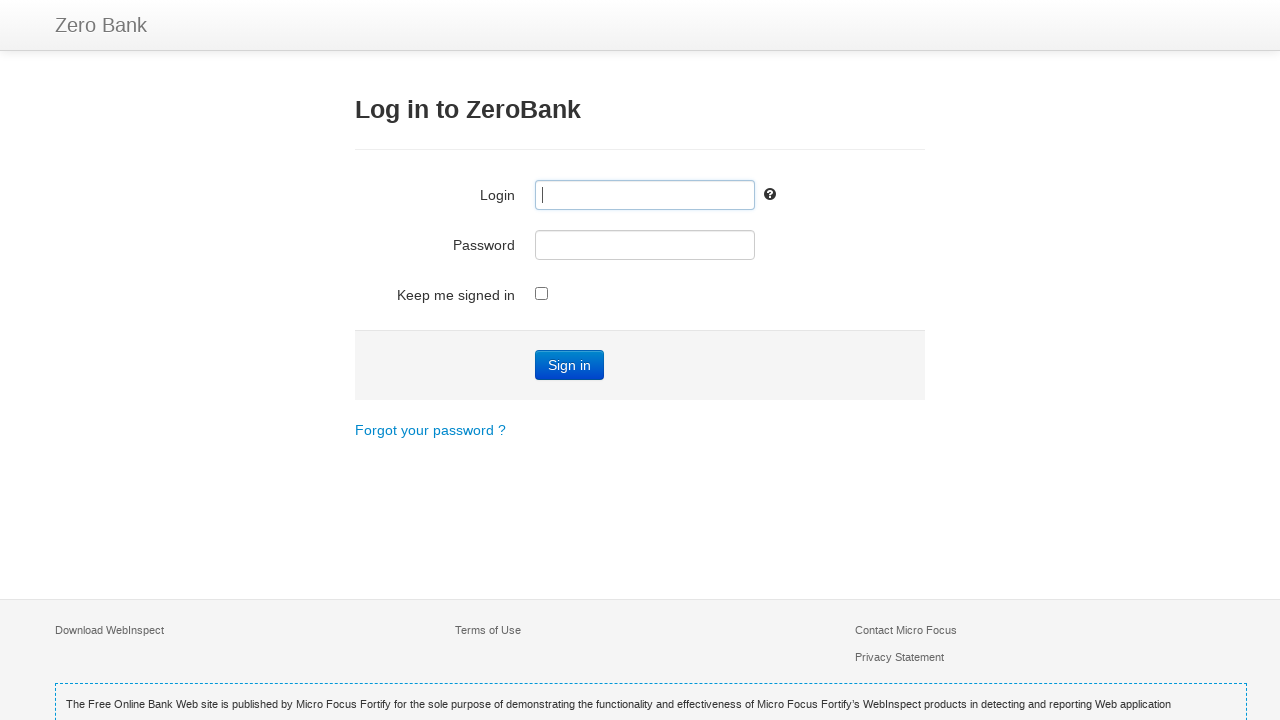

Verified redirect to login page for Online Statements
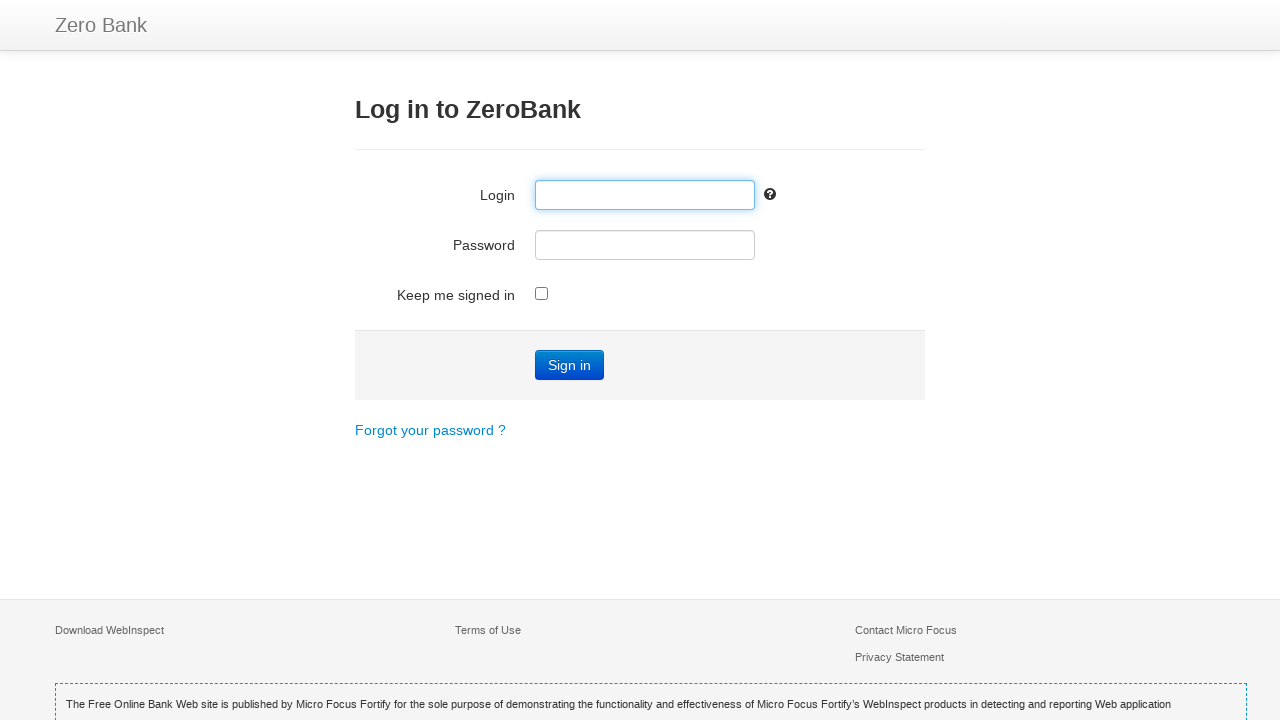

Navigated back after testing Online Statements
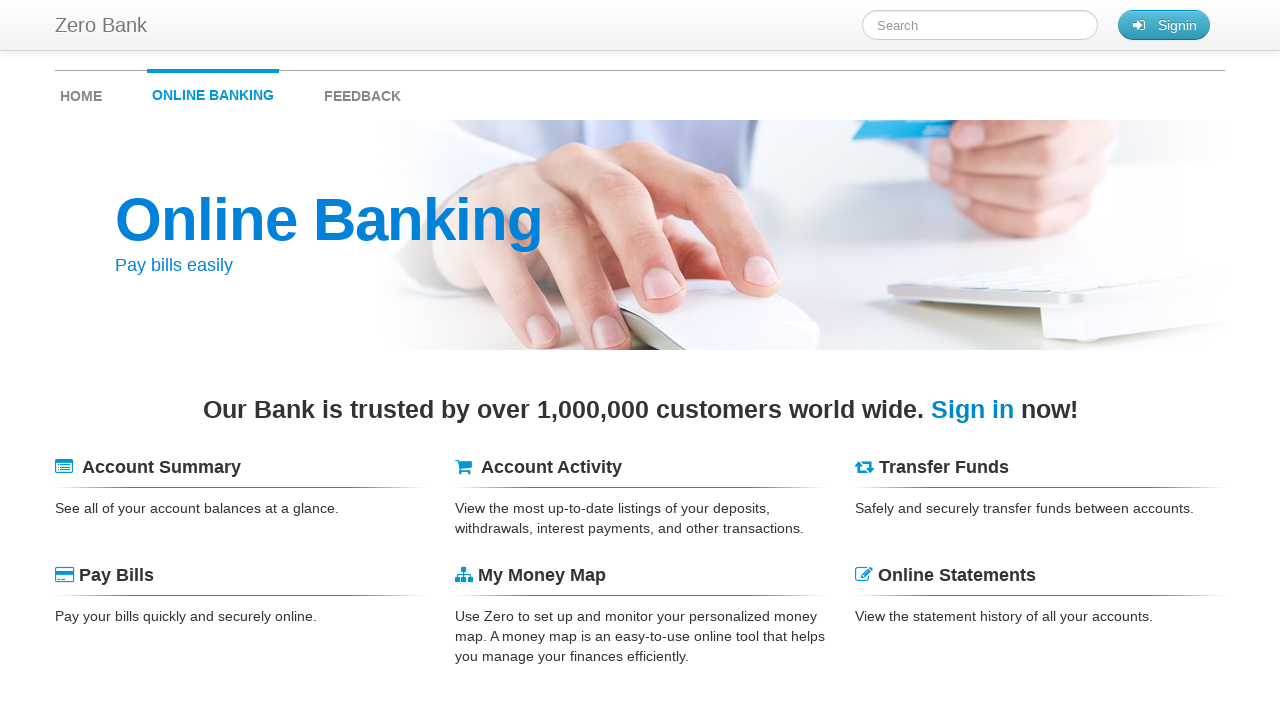

Clicked on Sign in link at (972, 410) on xpath=//a[contains(text(),'Sign in')]
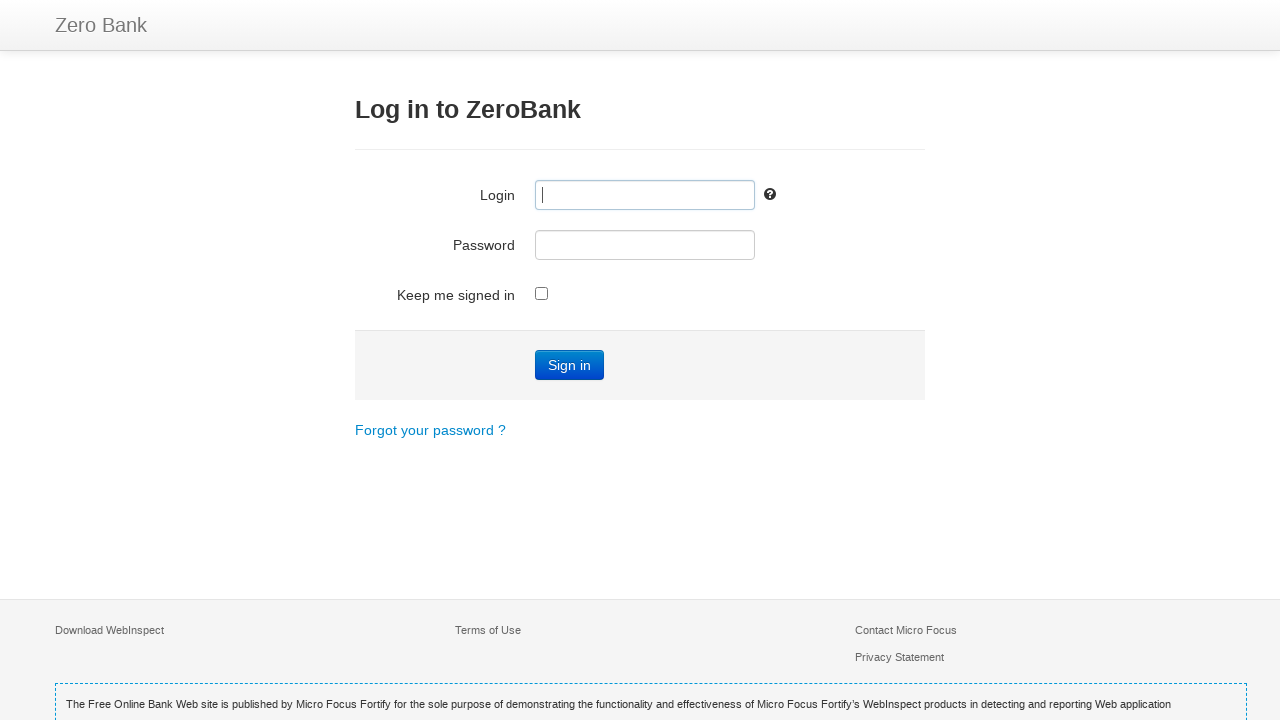

Verified on login page after clicking Sign in
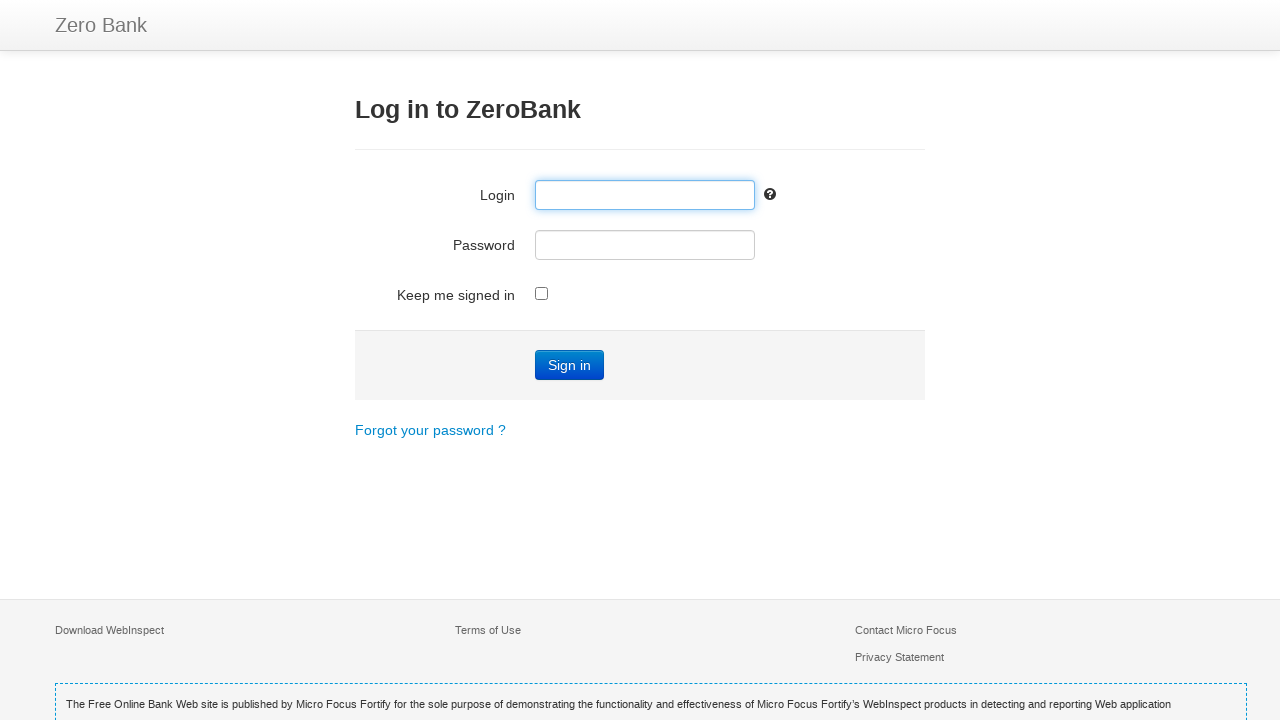

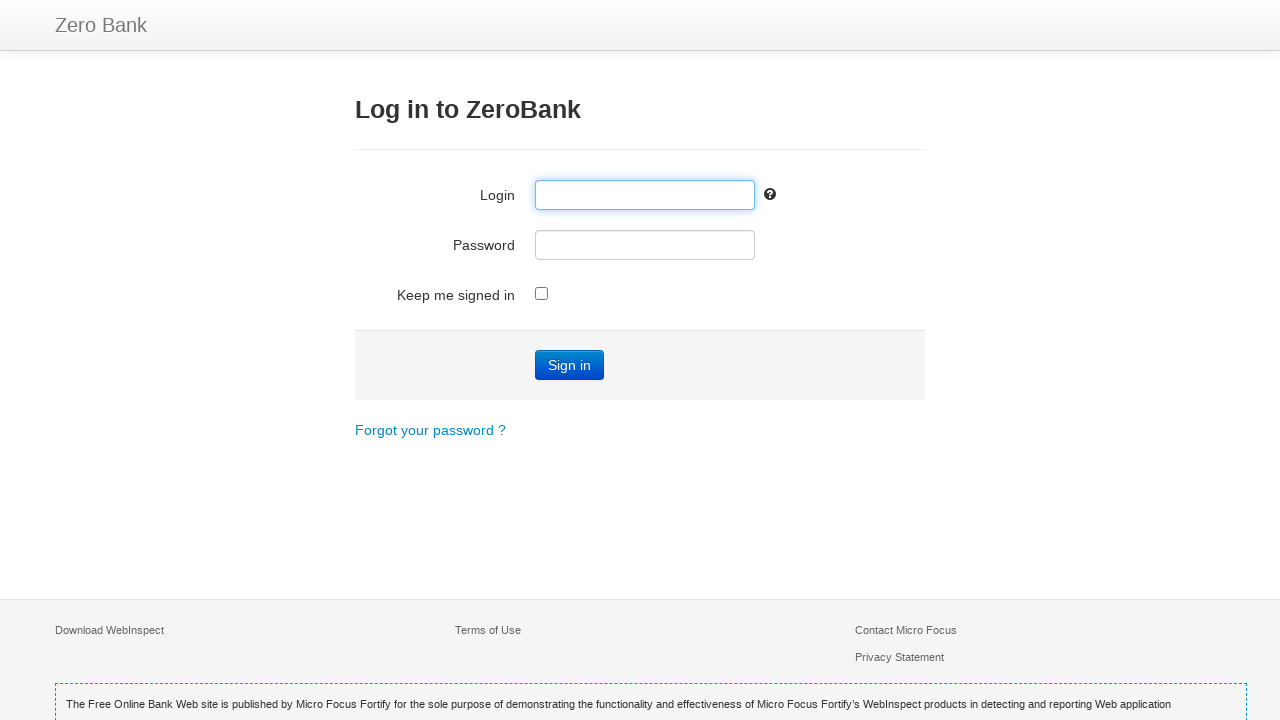